Tests the forgot password flow by clicking the forgot password link on the login page and verifying the reset password page header is displayed.

Starting URL: https://beta.docuport.app/

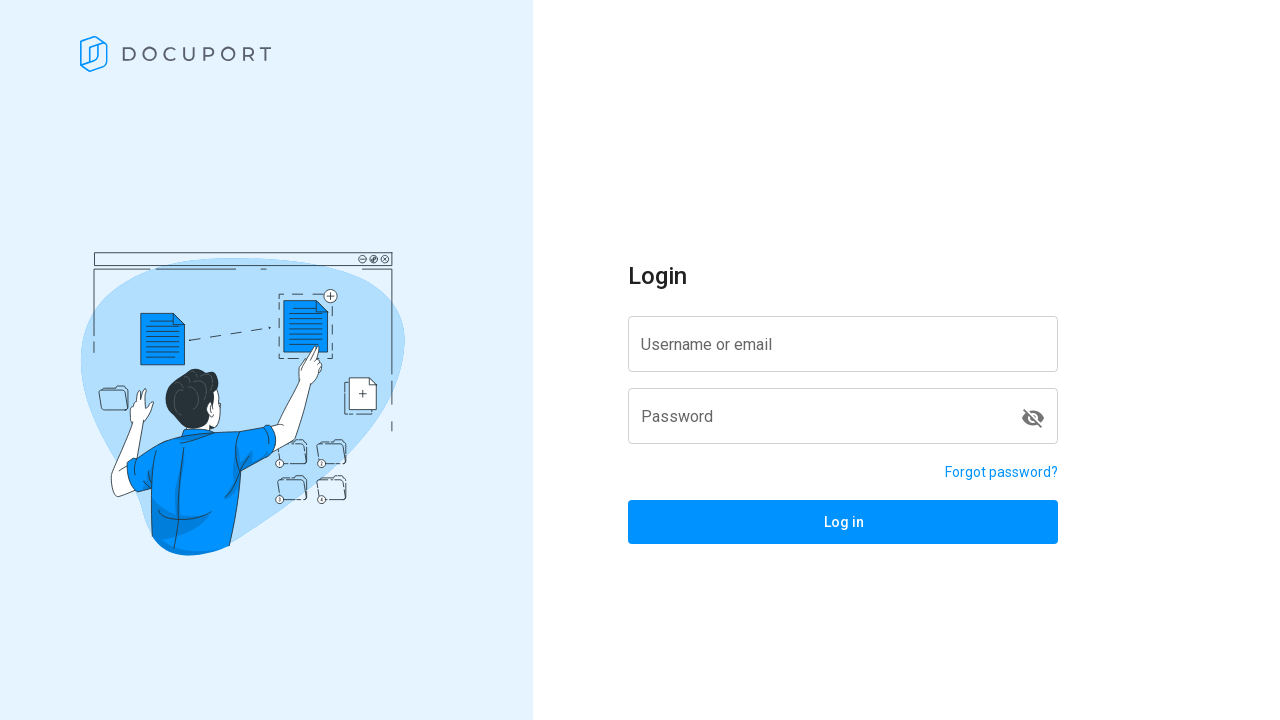

Clicked forgot password link at (1002, 472) on a[href='/reset-password']
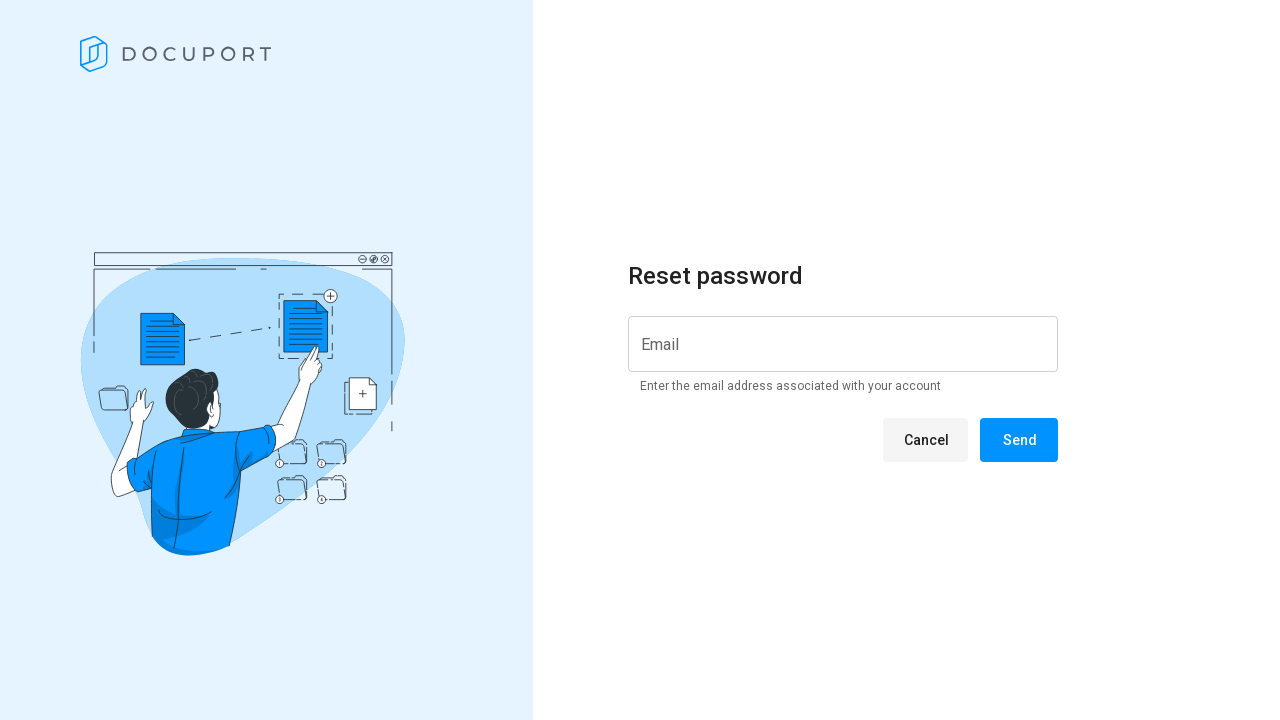

Located reset password header element
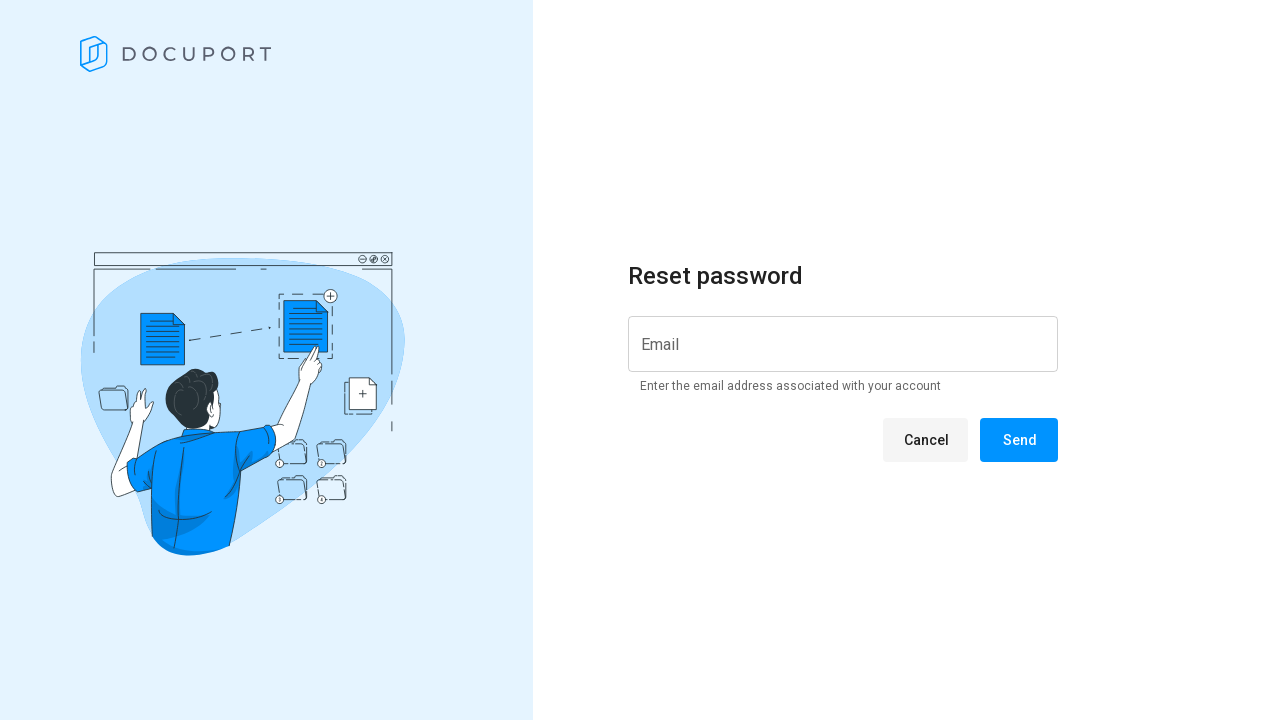

Reset password page header is now visible
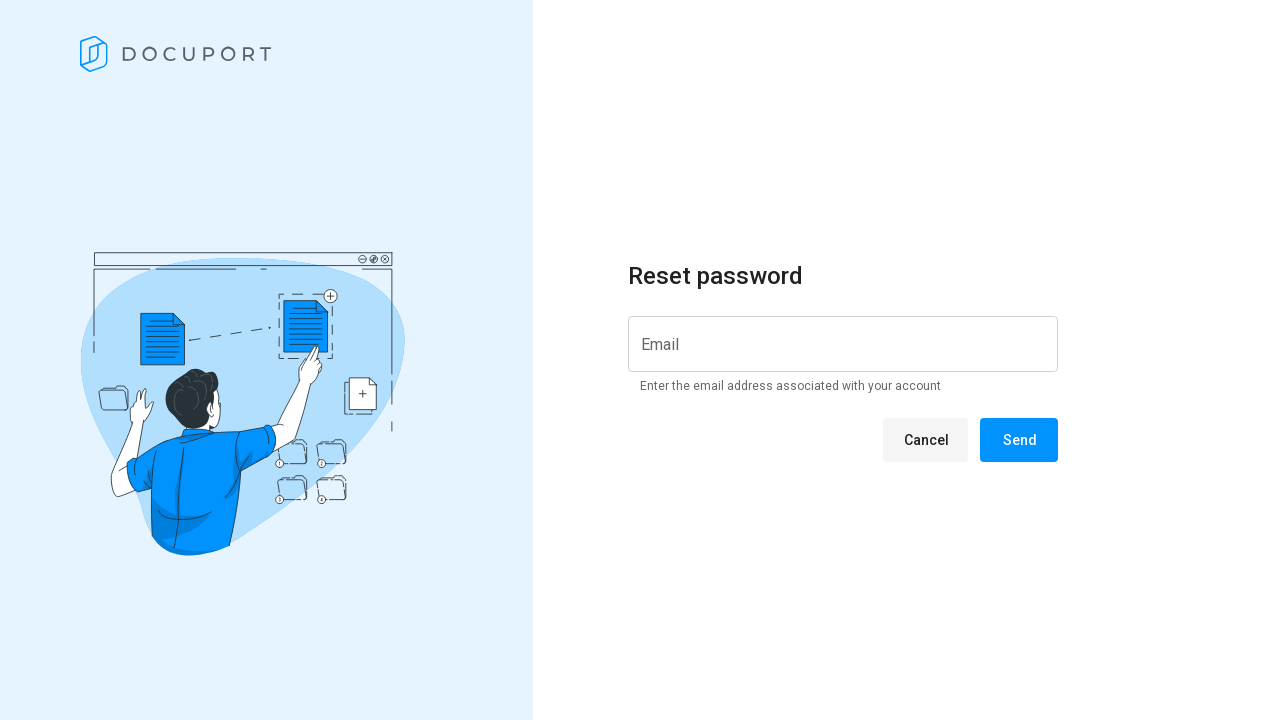

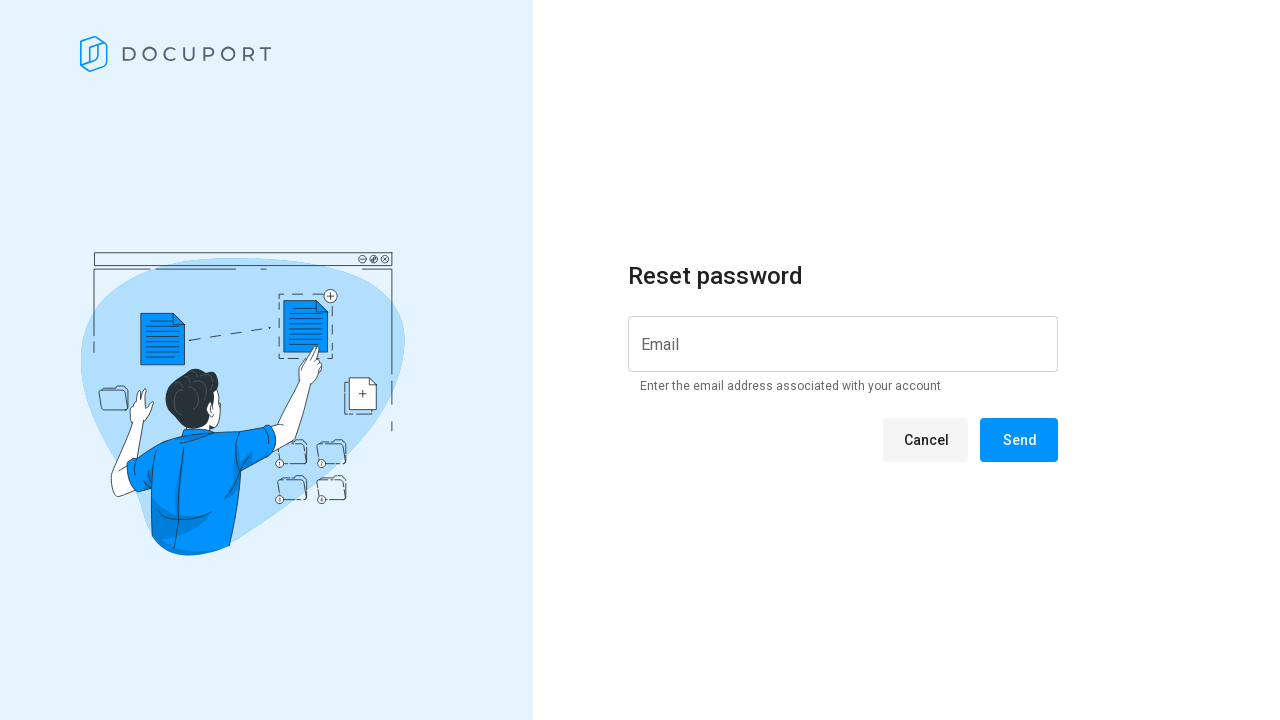